Tests triangle type identification with mixed positive and negative values 2, 3, -5

Starting URL: https://testpages.eviltester.com/styled/apps/triangle/triangle001.html

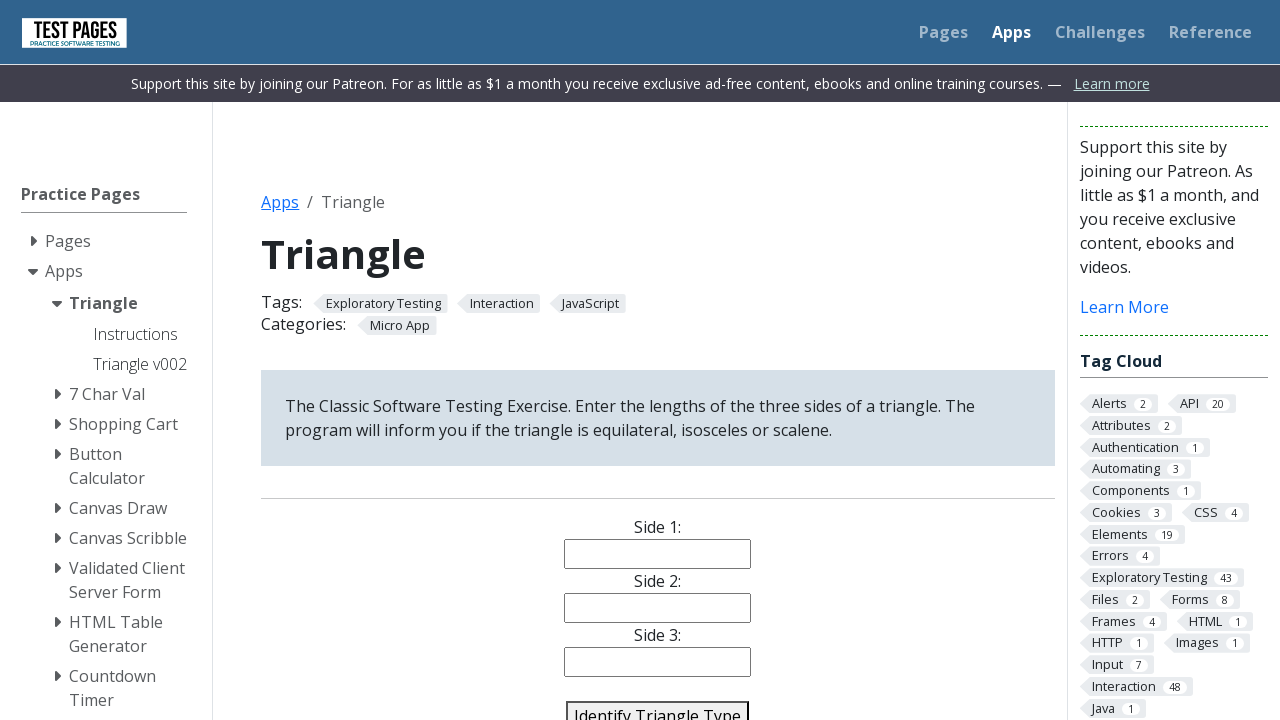

Navigated to triangle identification test page
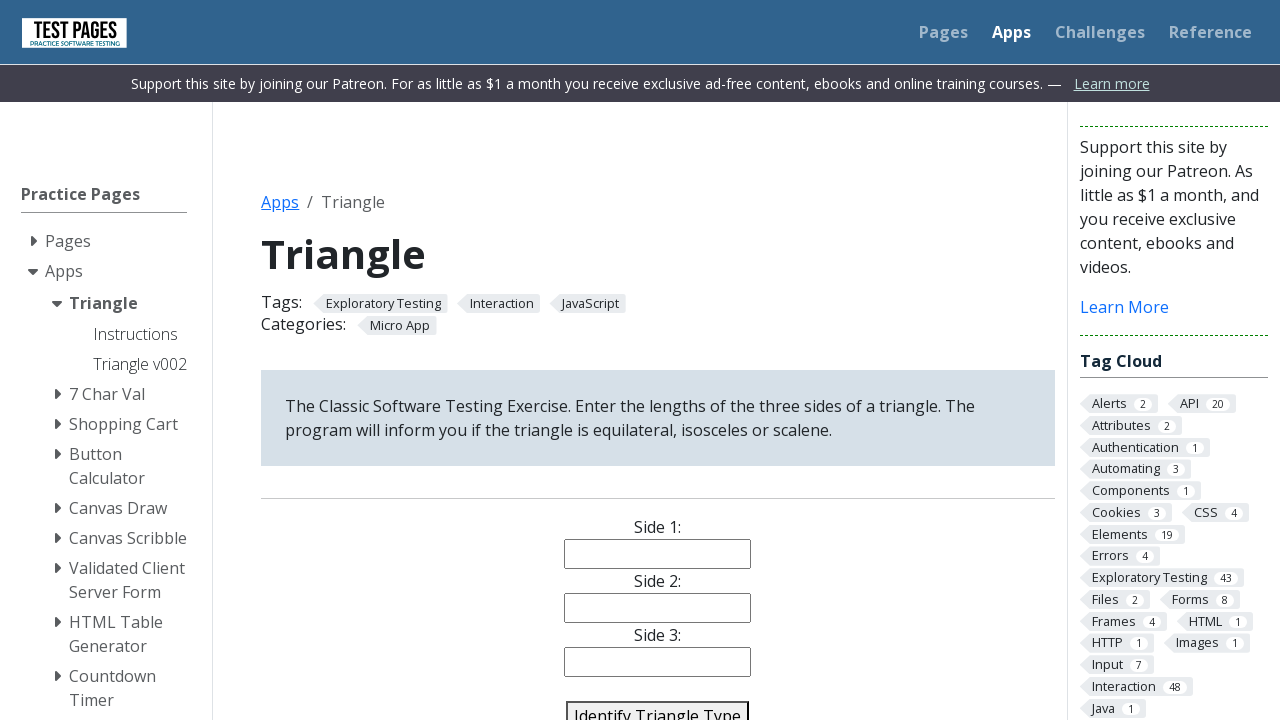

Filled side1 input with value '2' on input[name='side1']
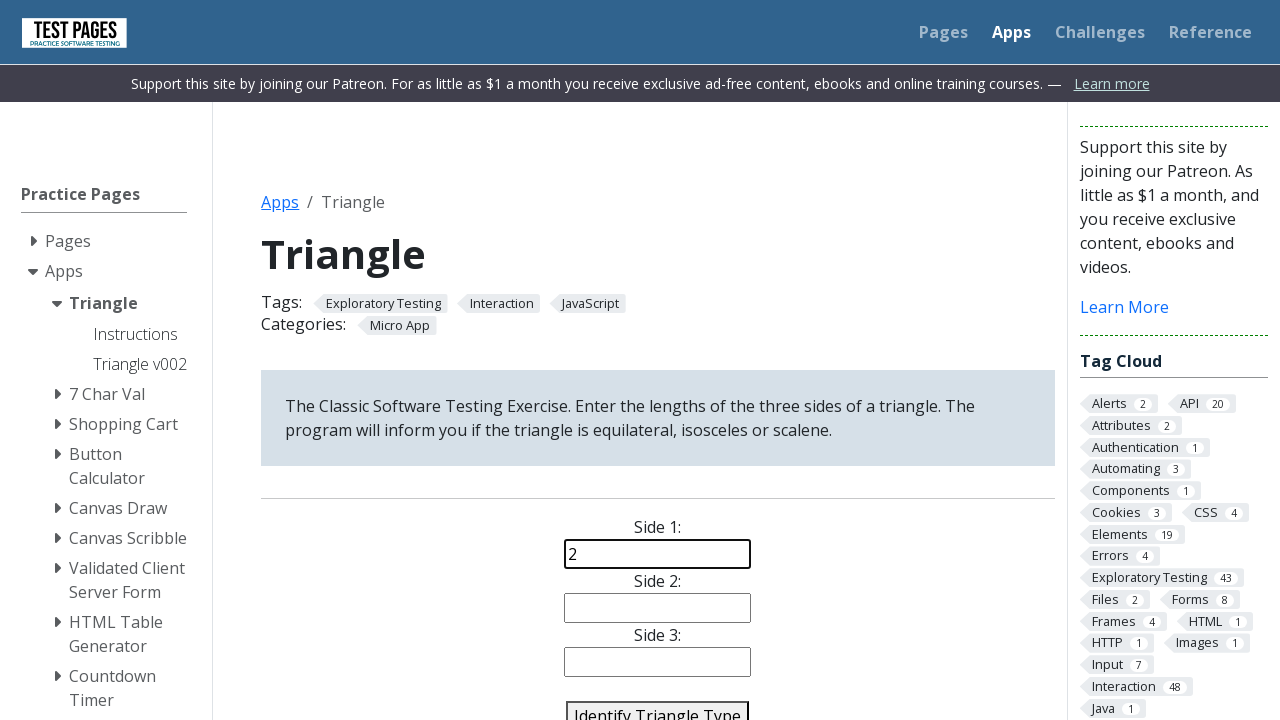

Filled side2 input with value '3' on input[name='side2']
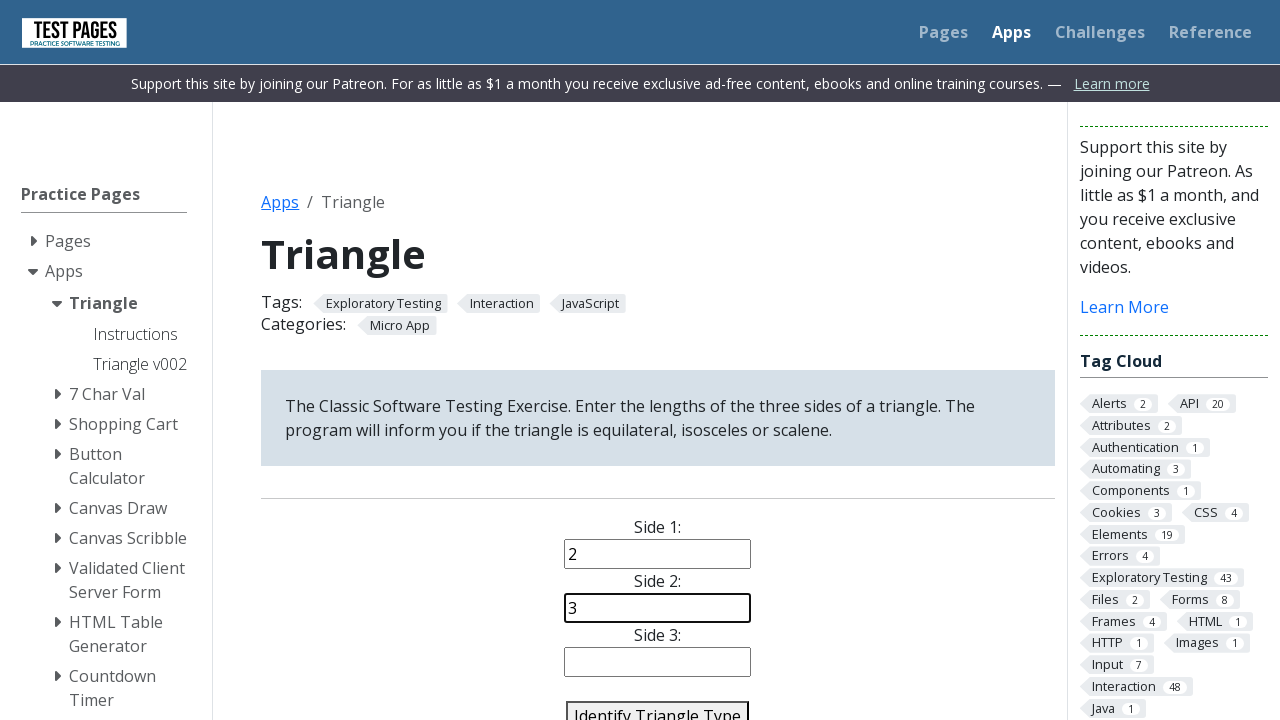

Filled side3 input with negative value '-5' on input[name='side3']
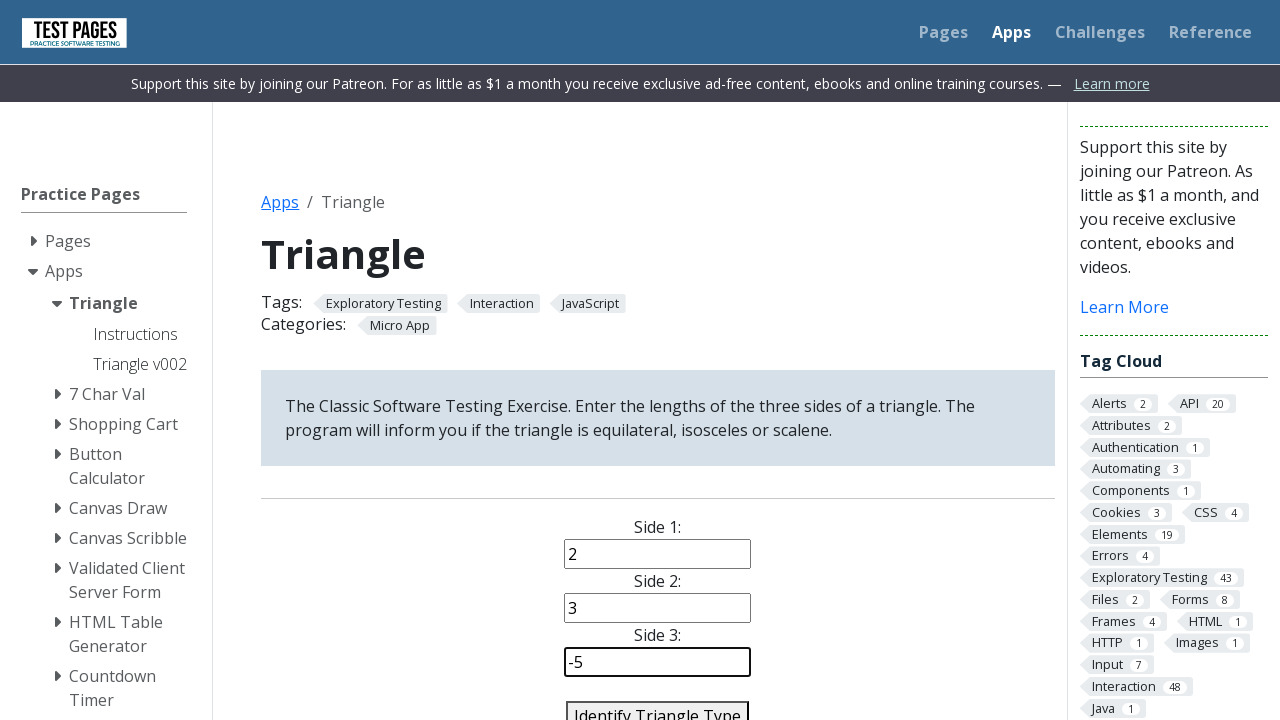

Clicked identify triangle button to analyze mixed positive and negative values at (658, 705) on #identify-triangle-action
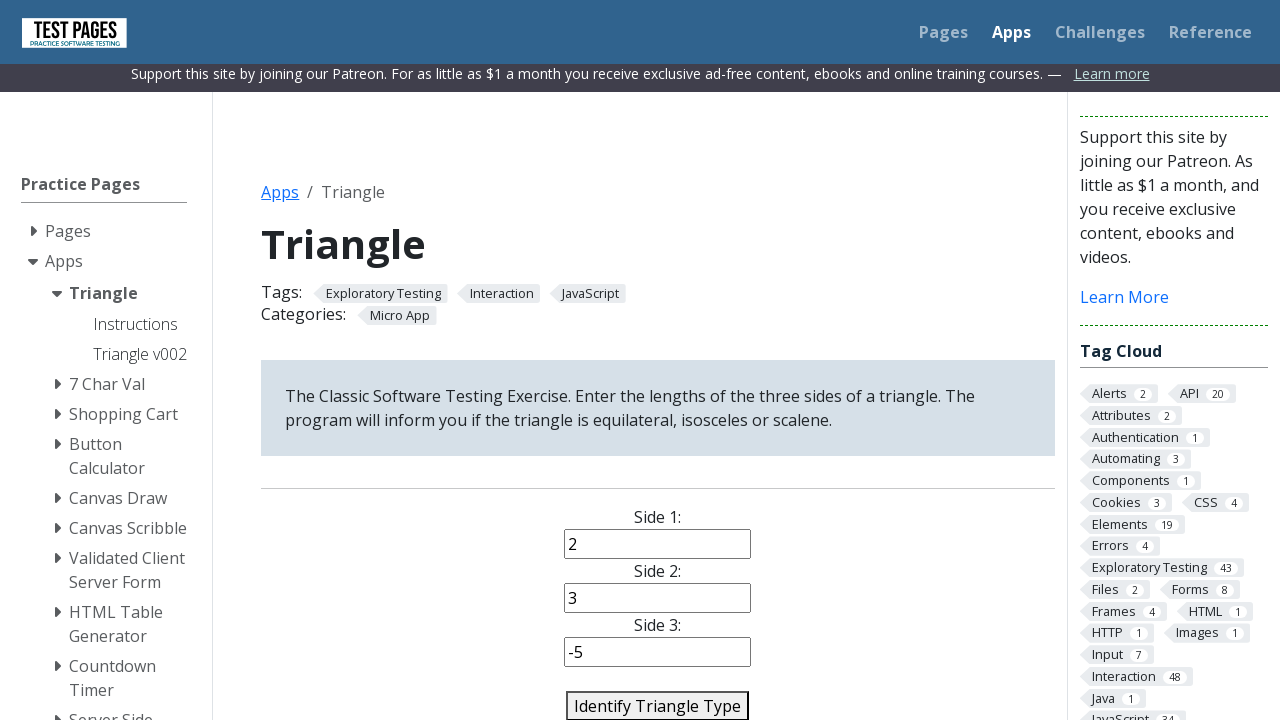

Triangle type result appeared on page
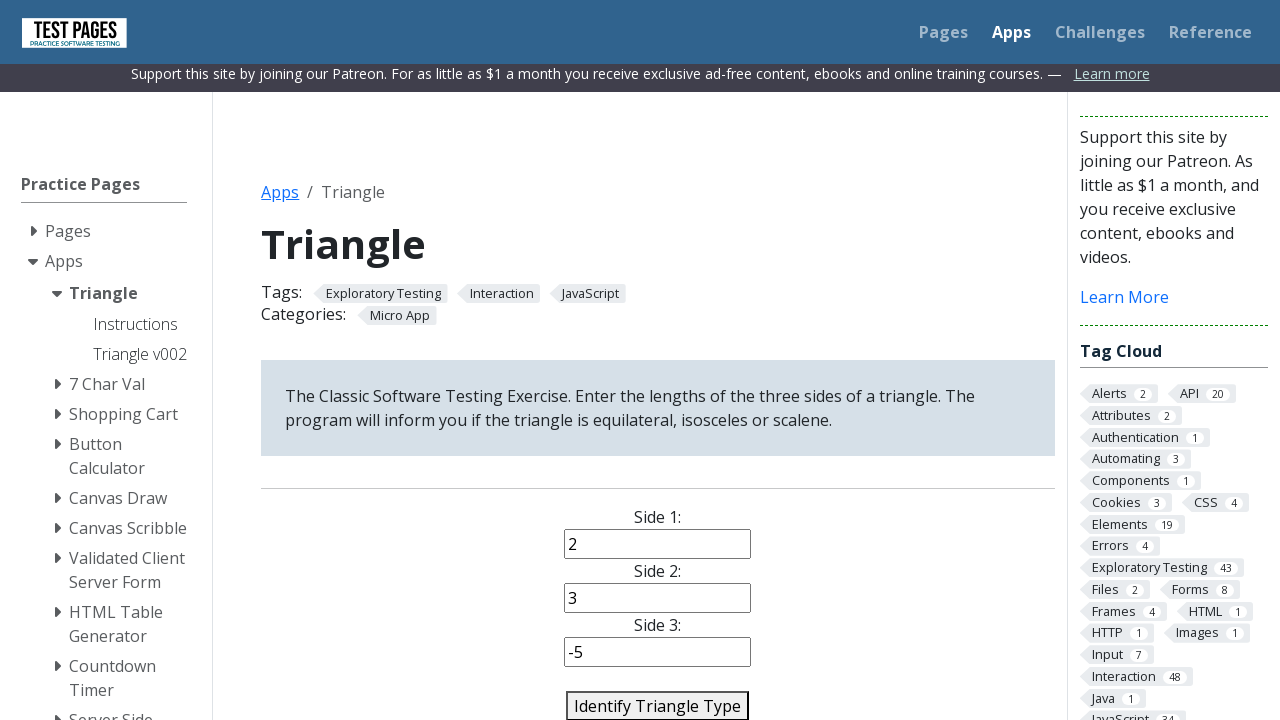

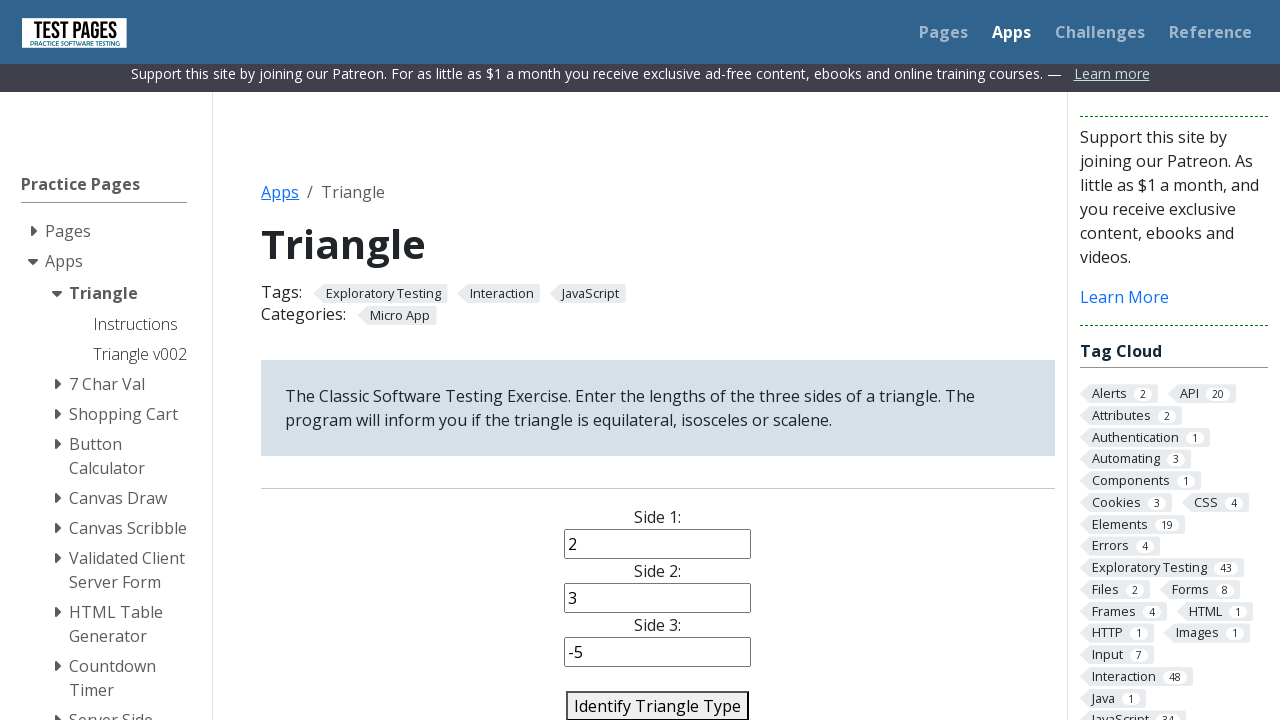